Tests drag and drop functionality by dragging an element and dropping it onto a target element within an iframe

Starting URL: https://jqueryui.com/droppable/

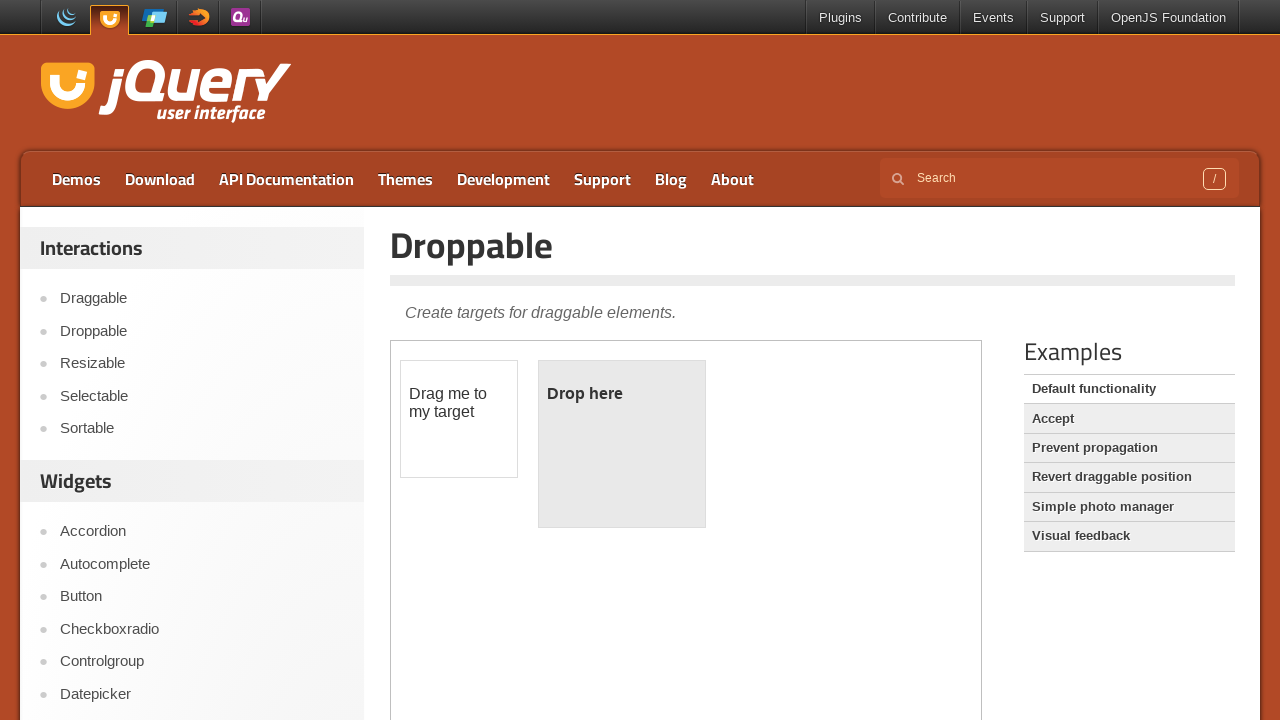

Located the first iframe containing the drag and drop demo
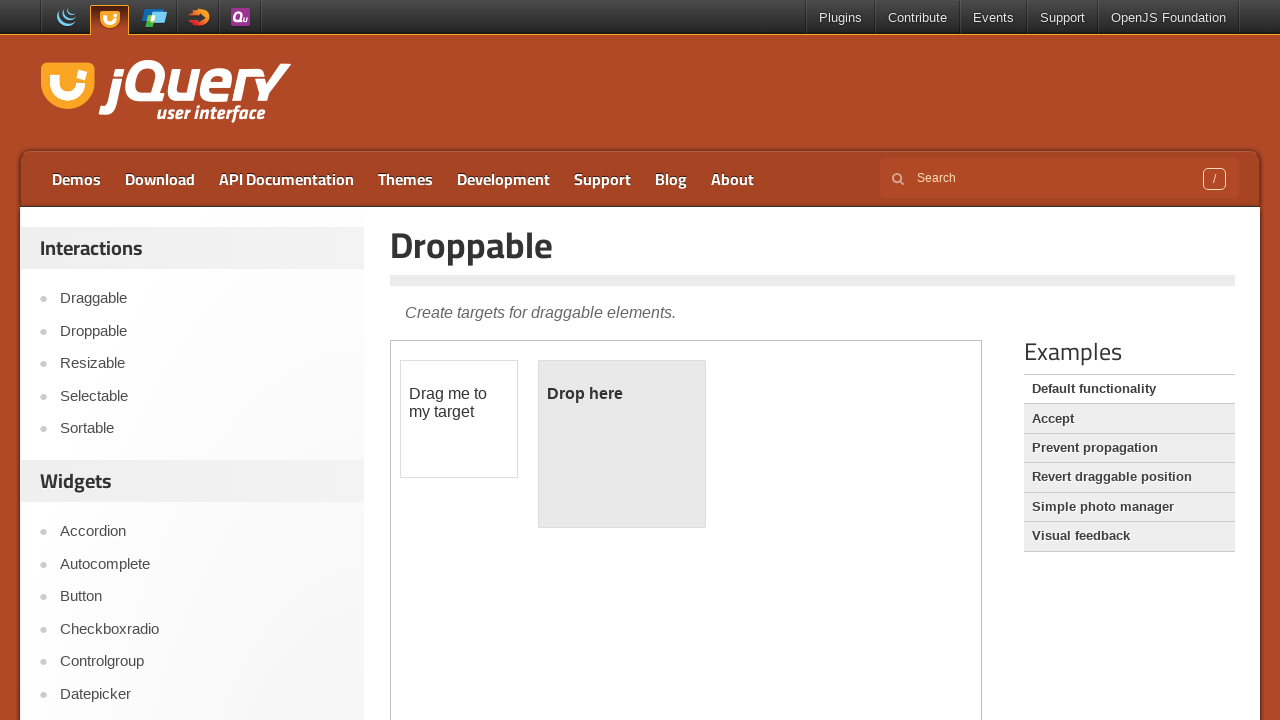

Located the draggable element
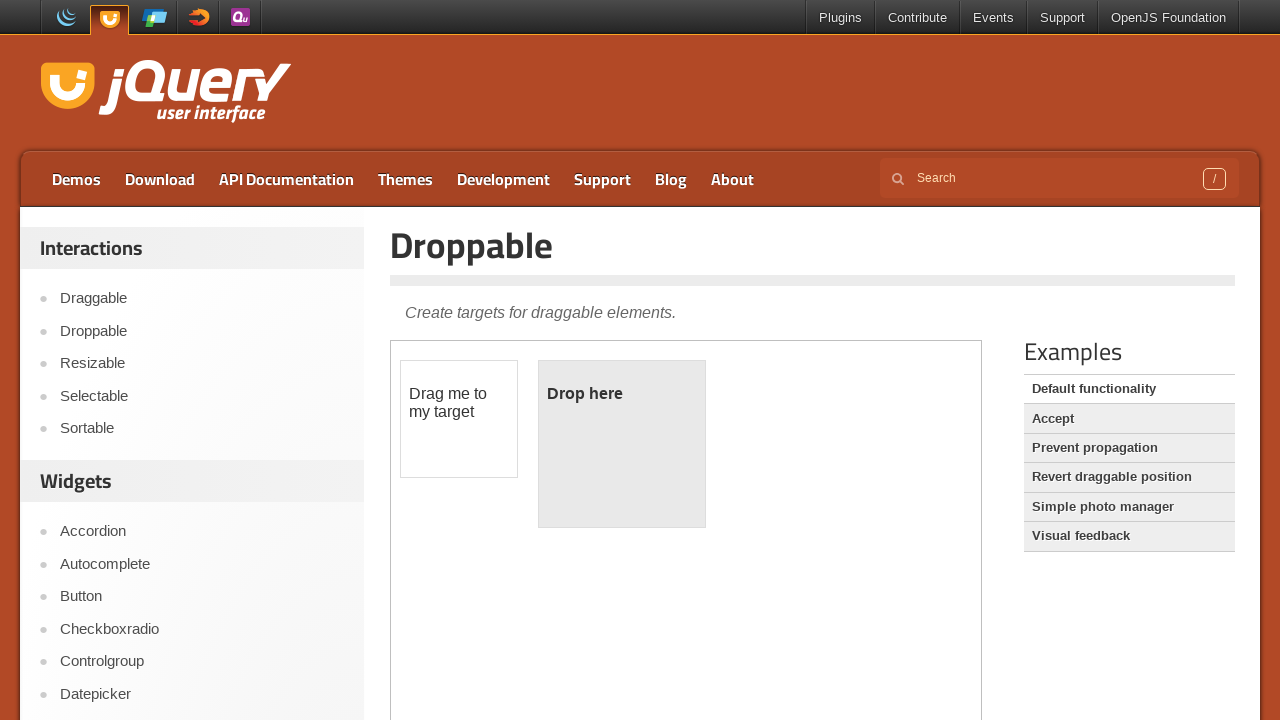

Located the droppable target element
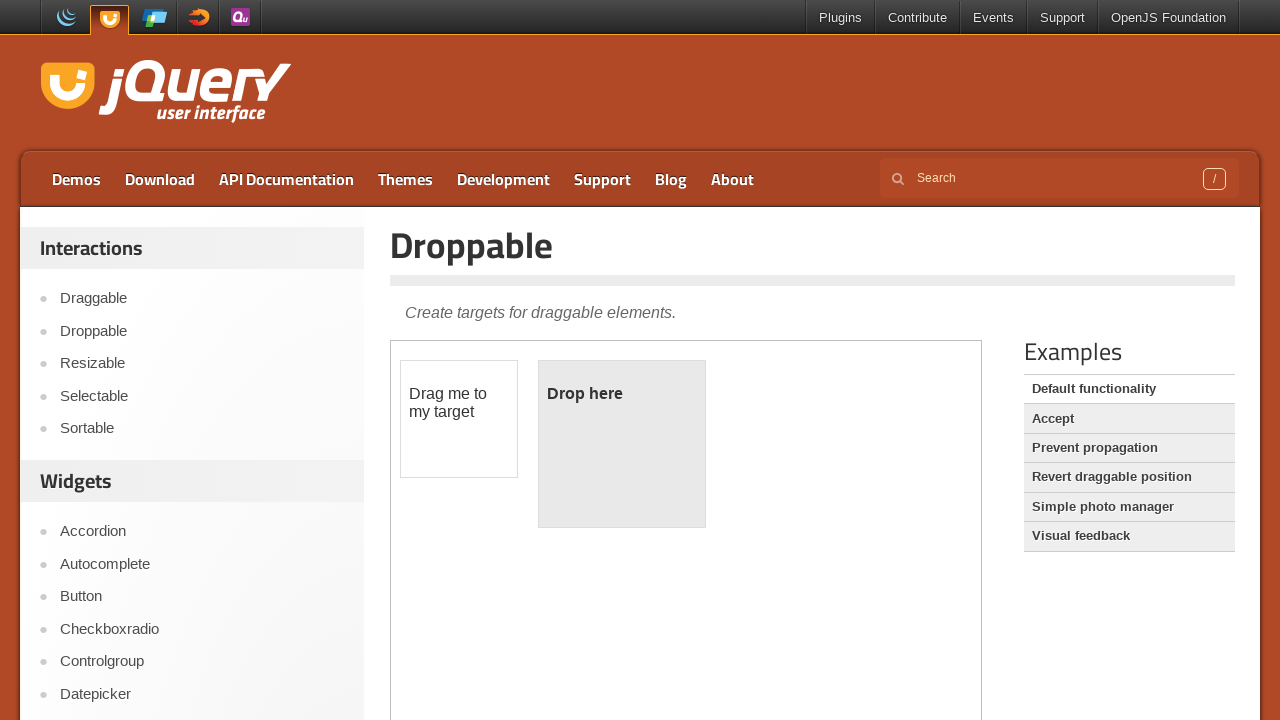

Dragged the draggable element and dropped it onto the droppable target at (622, 444)
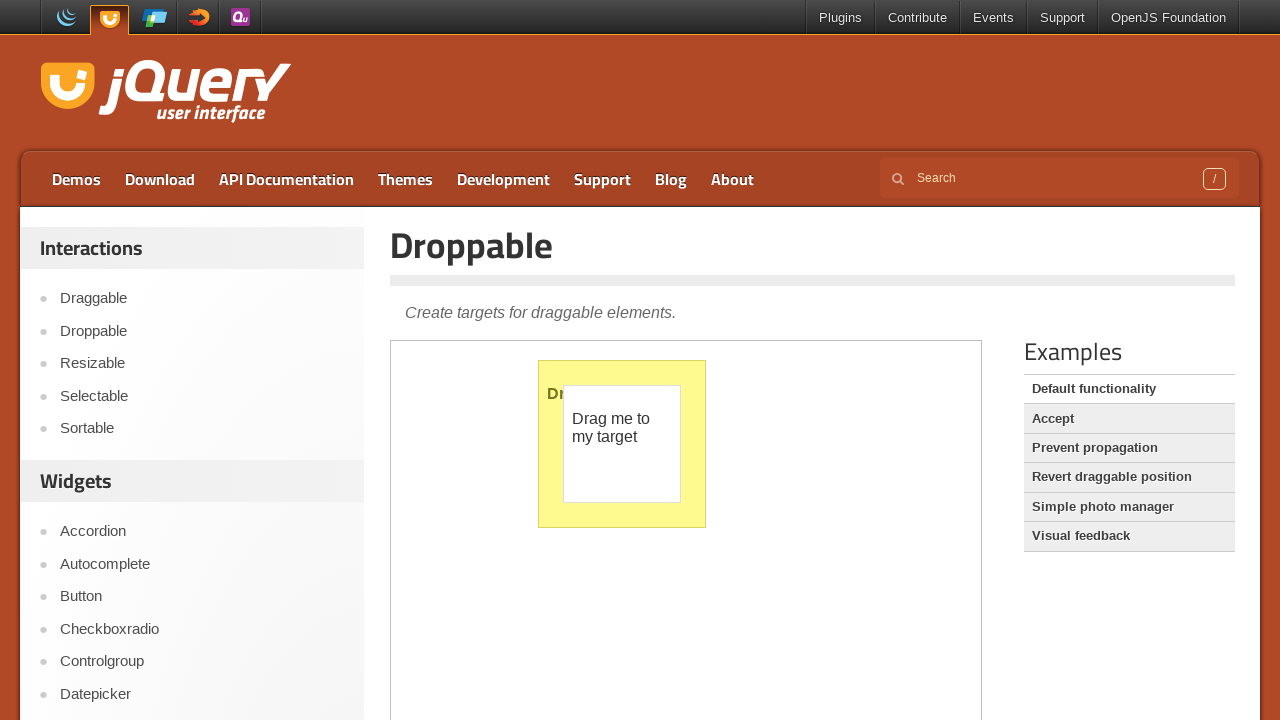

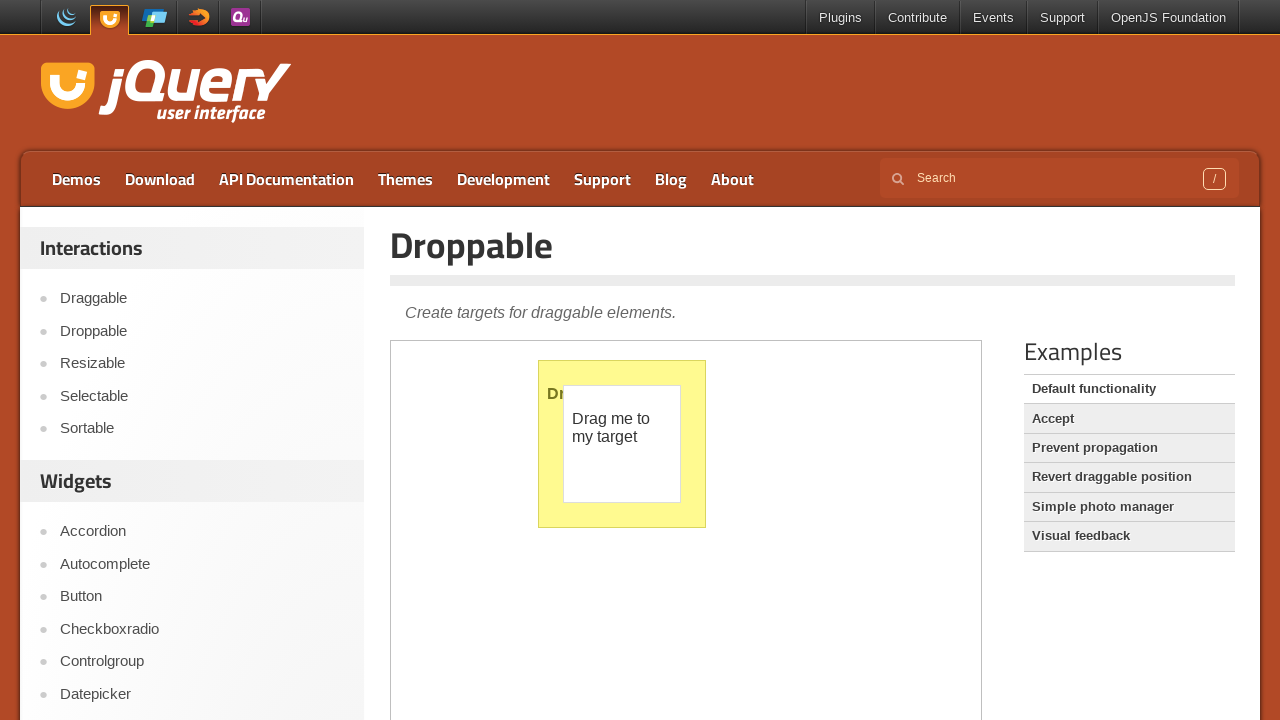